Tests sorting the "Due" column in ascending order on table2 using semantic class selectors instead of pseudo-class selectors.

Starting URL: http://the-internet.herokuapp.com/tables

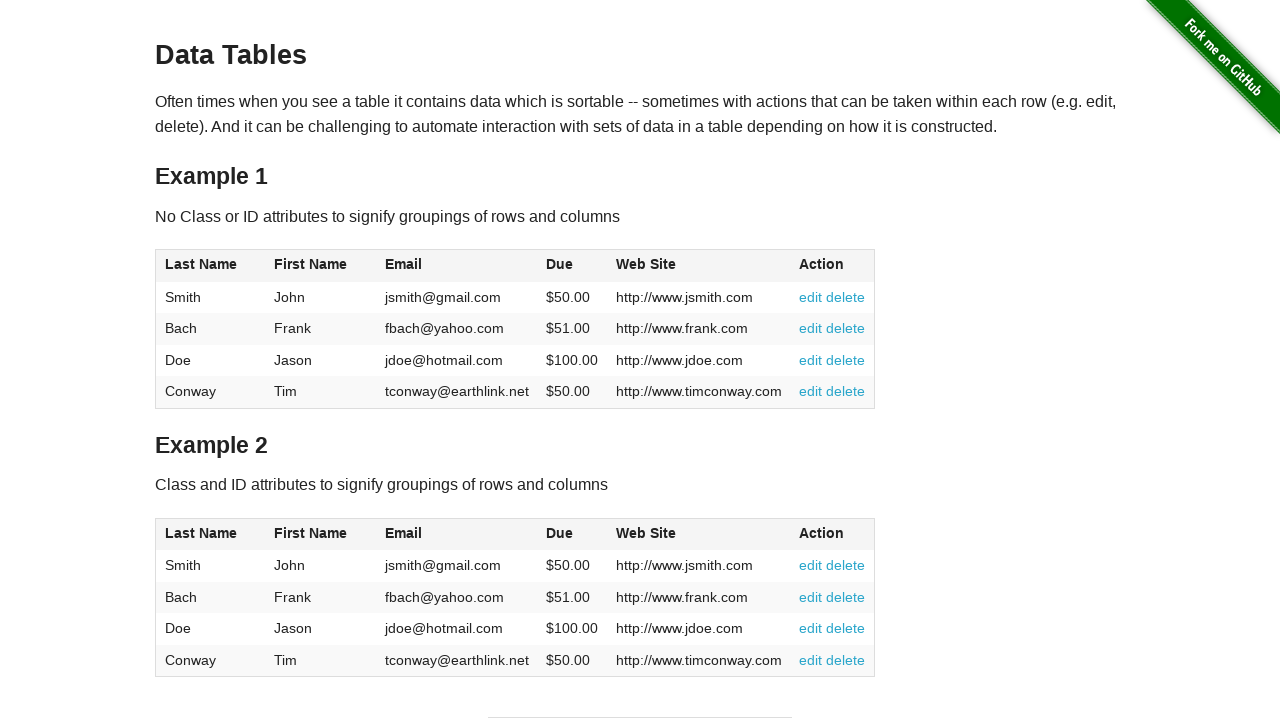

Clicked the Due column header in table2 to sort in ascending order at (560, 533) on #table2 thead .dues
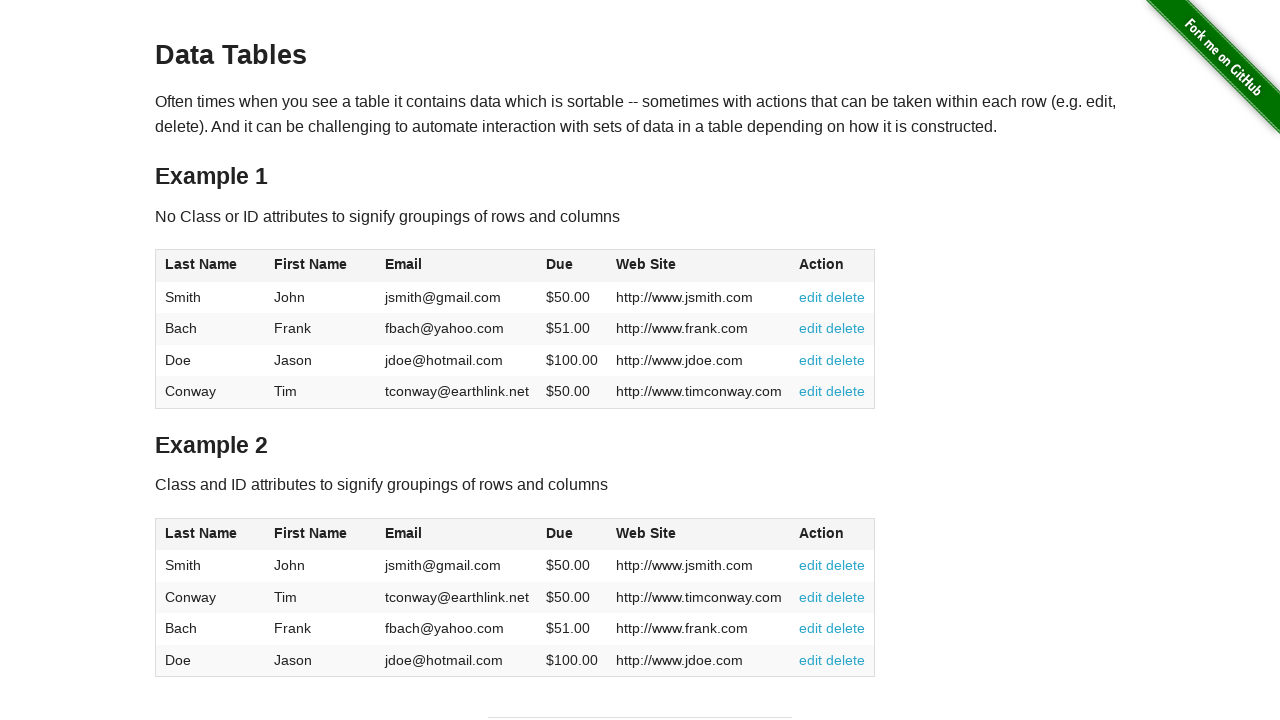

Waited for the dues column data to be present in table2 body
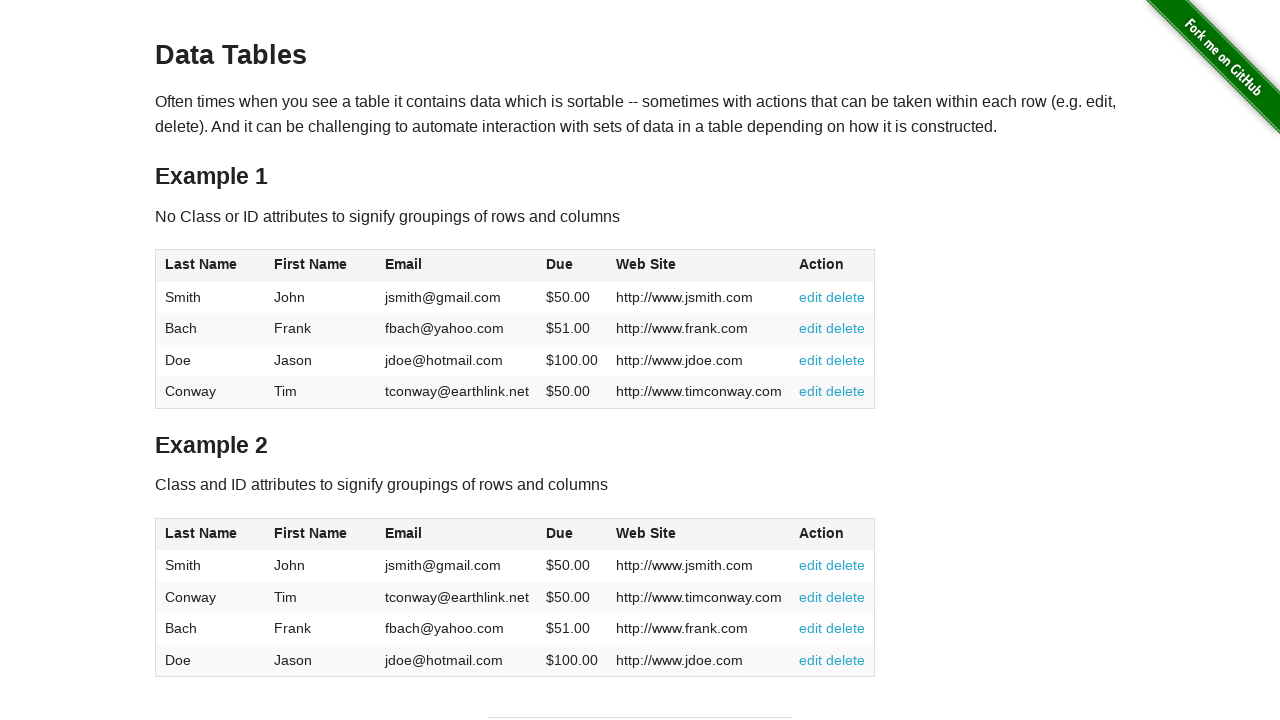

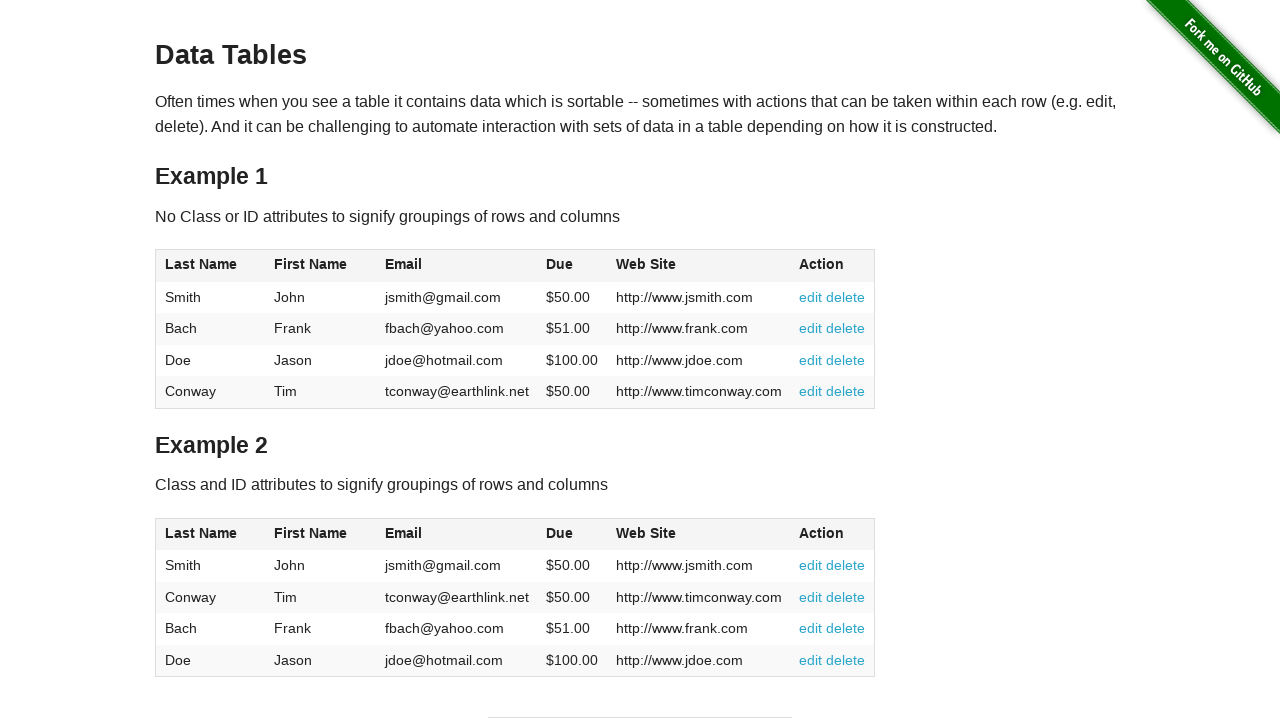